Navigates to the Form Authentication page and verifies the page title

Starting URL: https://the-internet.herokuapp.com/

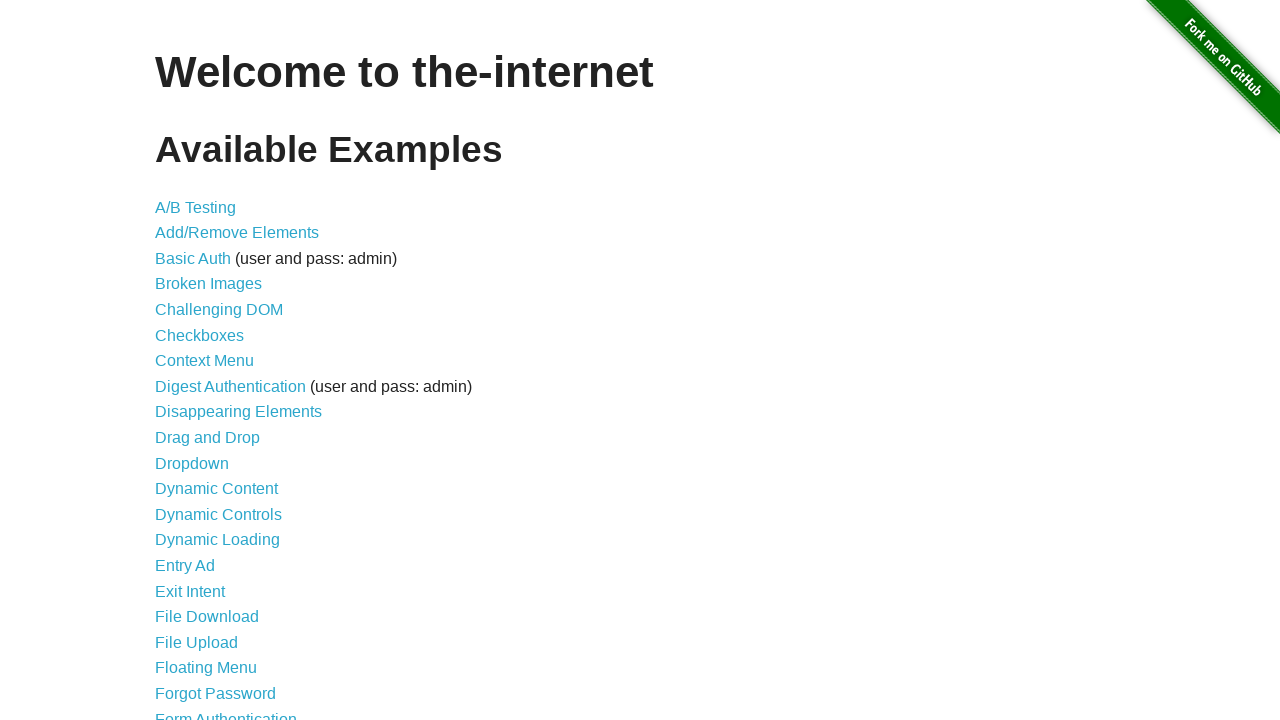

Clicked on Form Authentication link at (226, 712) on xpath=//a[text()='Form Authentication']
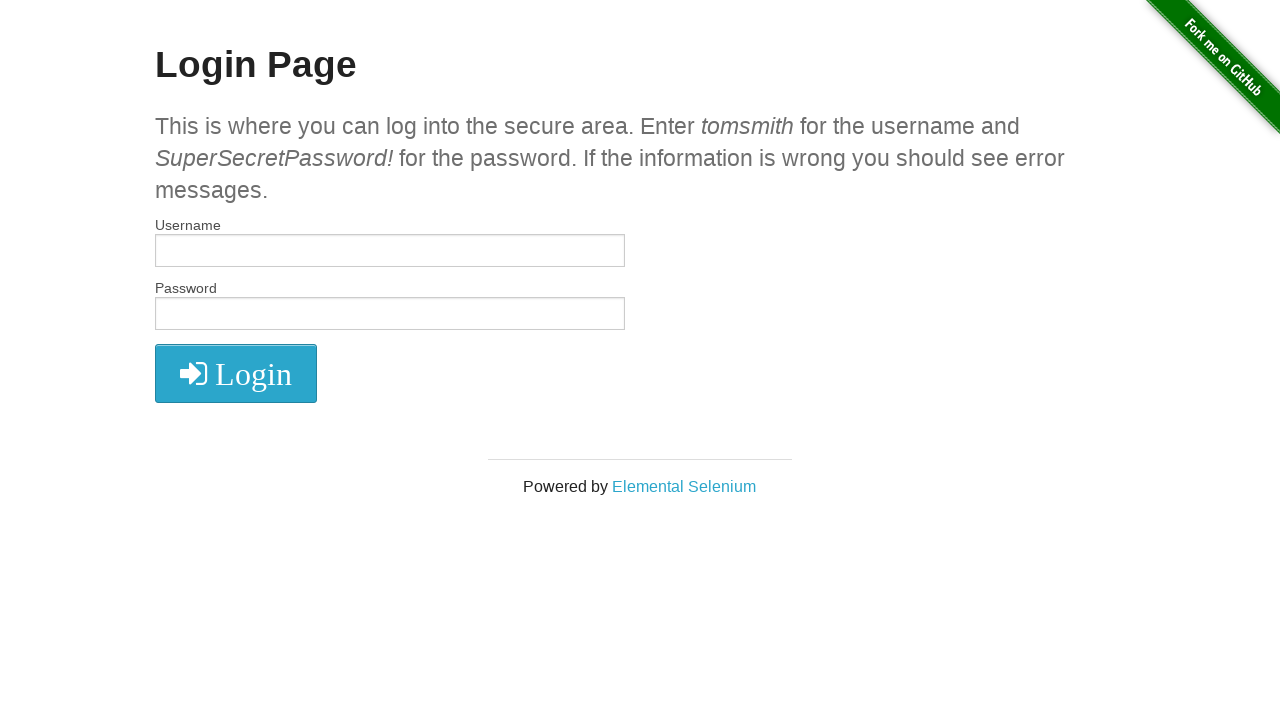

Form Authentication page loaded - h2 element appeared
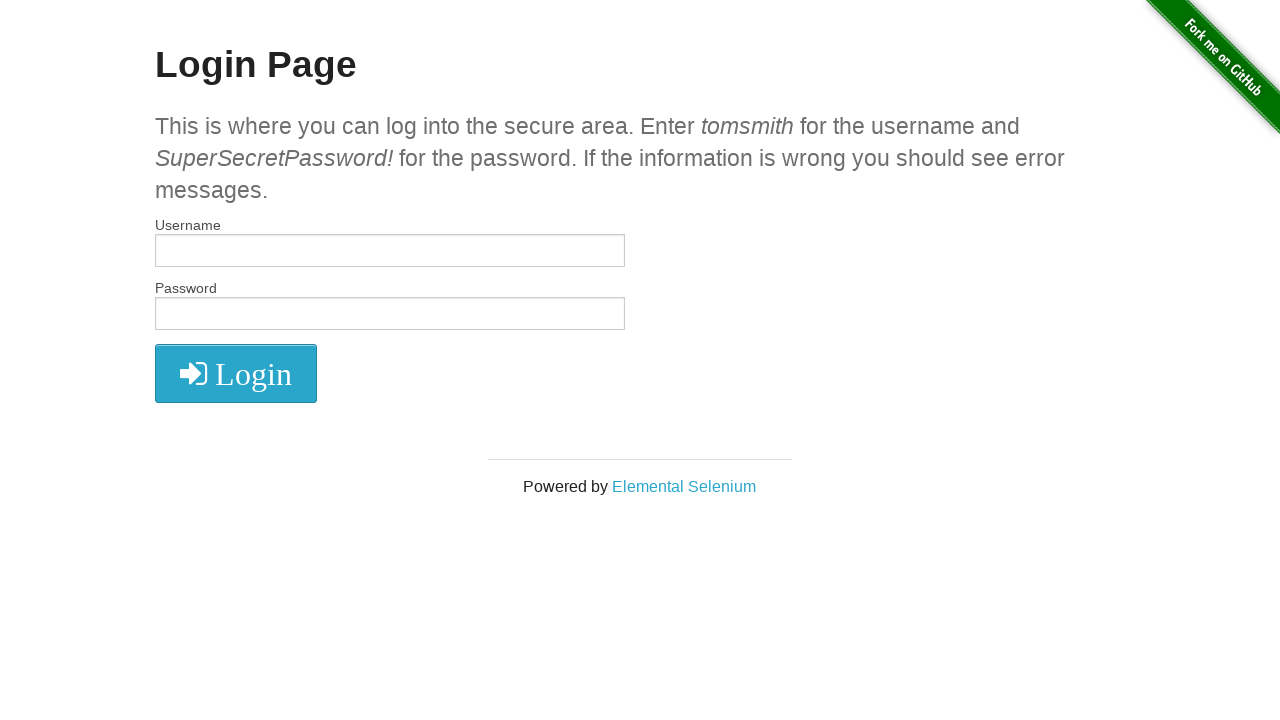

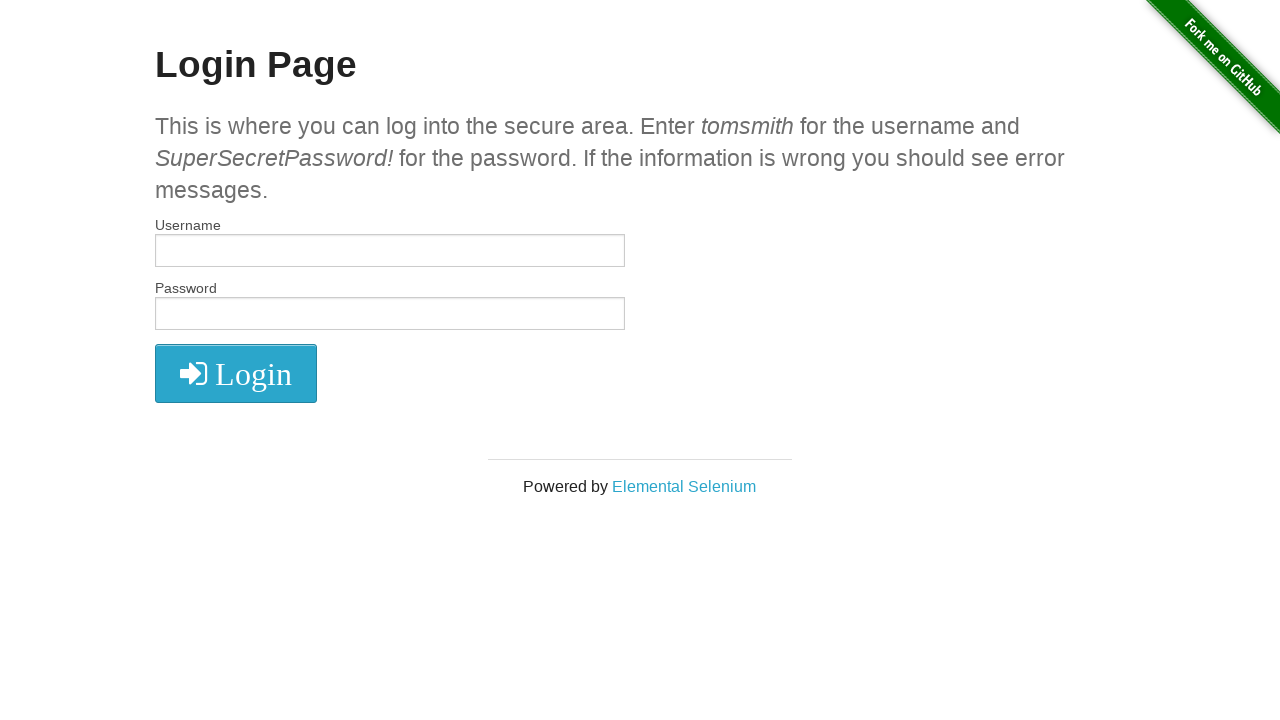